Tests that other controls (checkbox, label) are hidden when editing a todo item.

Starting URL: https://demo.playwright.dev/todomvc

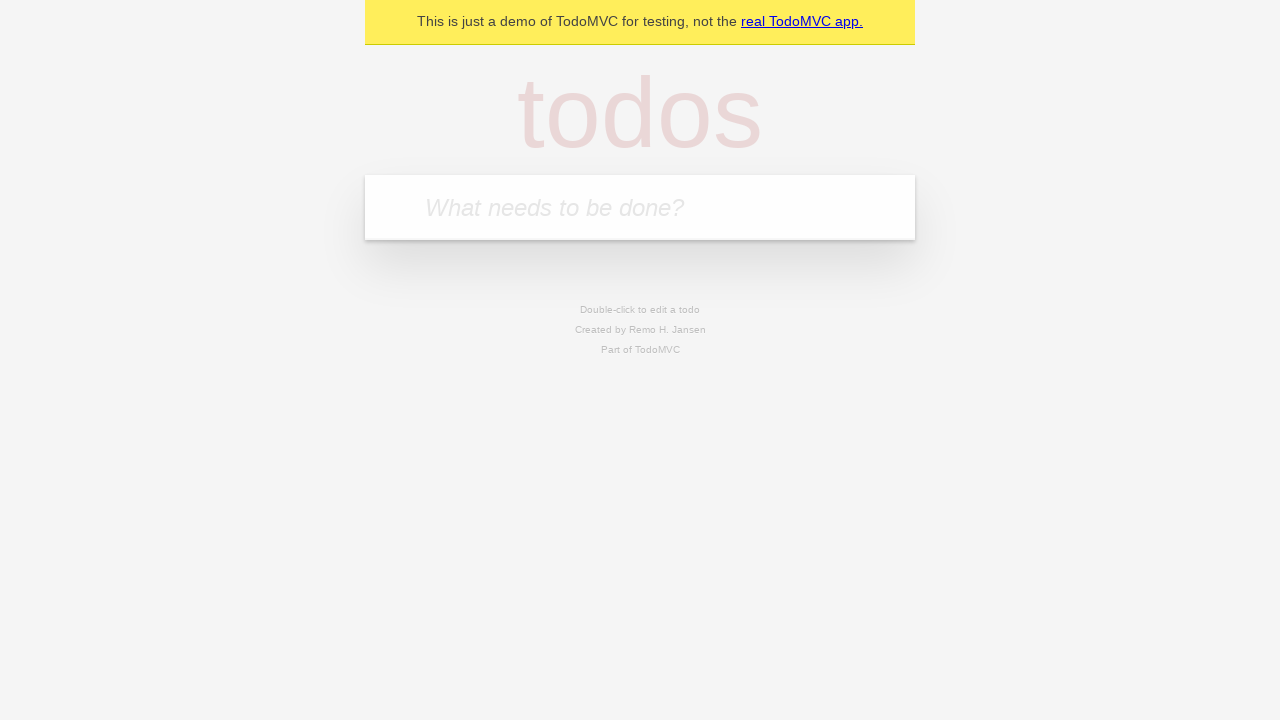

Filled first todo input with 'buy some cheese' on internal:attr=[placeholder="What needs to be done?"i]
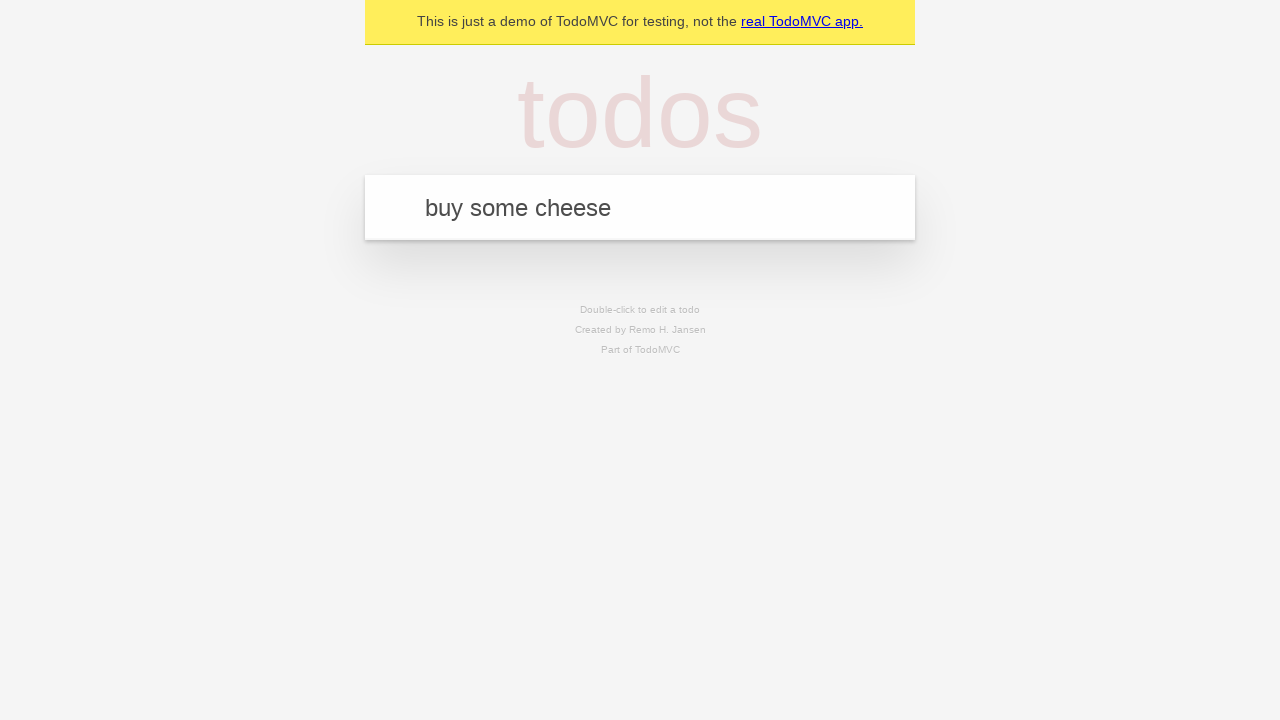

Pressed Enter to create first todo on internal:attr=[placeholder="What needs to be done?"i]
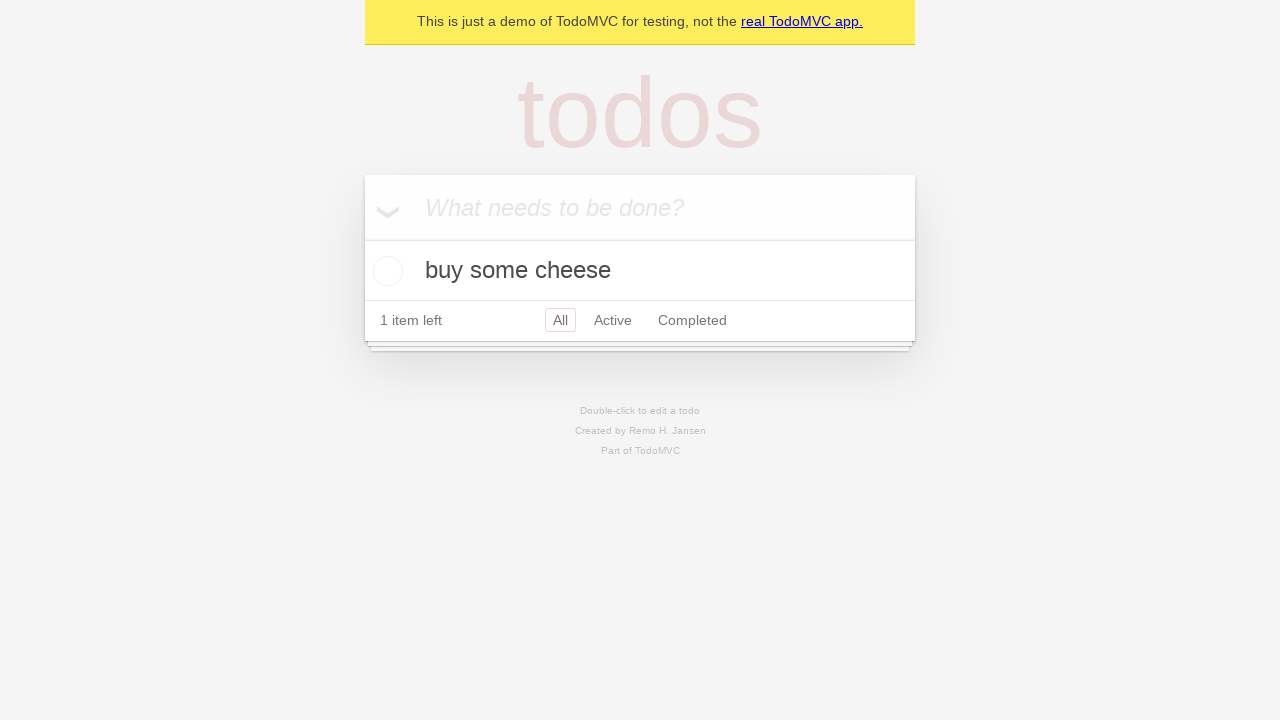

Filled second todo input with 'feed the cat' on internal:attr=[placeholder="What needs to be done?"i]
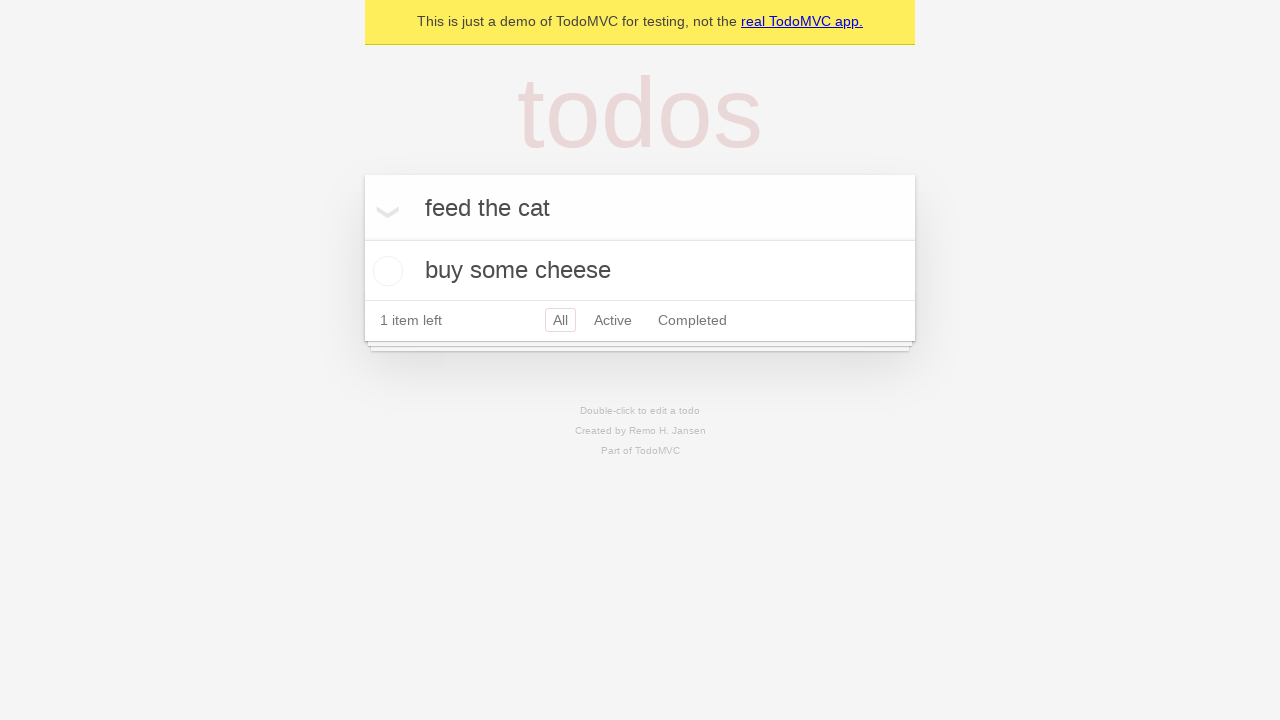

Pressed Enter to create second todo on internal:attr=[placeholder="What needs to be done?"i]
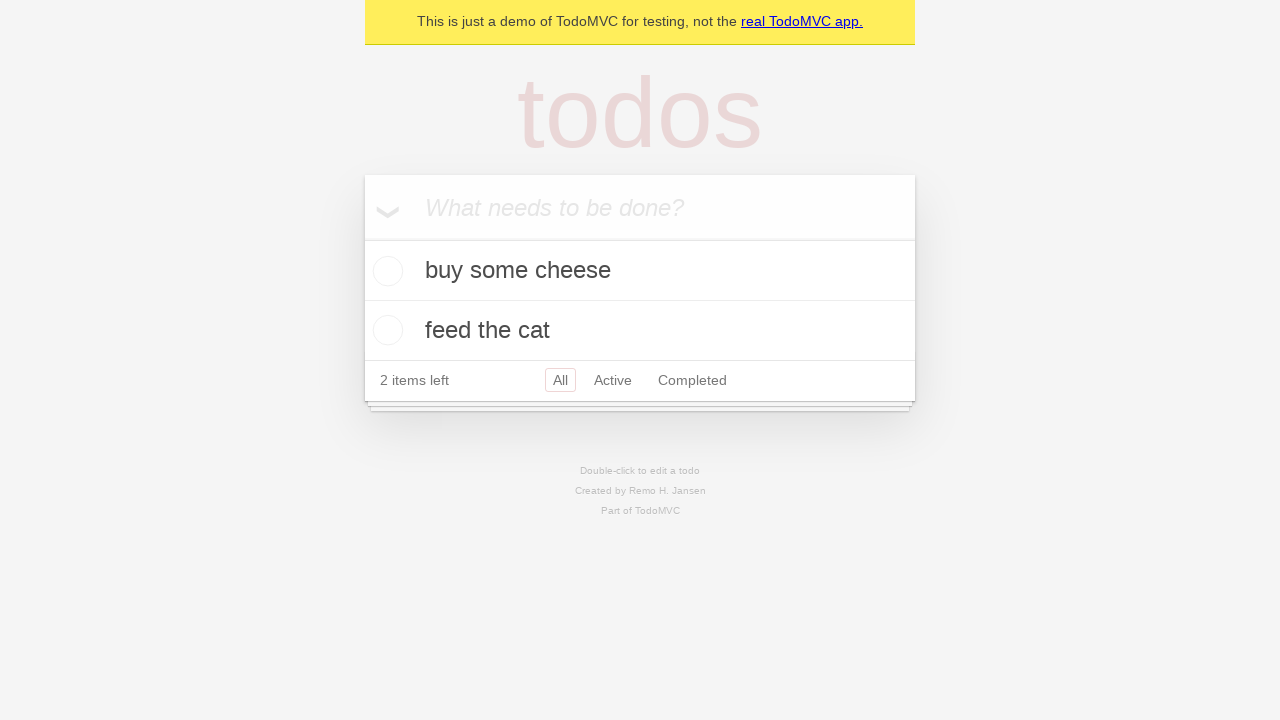

Filled third todo input with 'book a doctors appointment' on internal:attr=[placeholder="What needs to be done?"i]
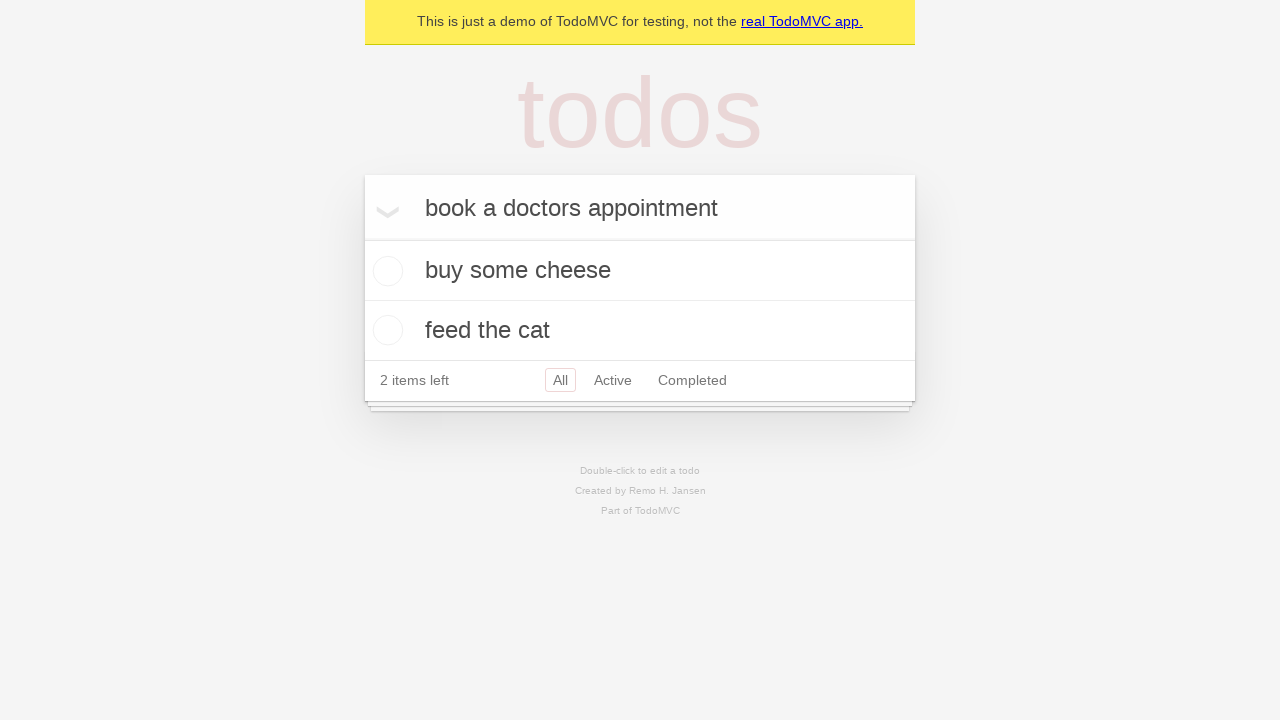

Pressed Enter to create third todo on internal:attr=[placeholder="What needs to be done?"i]
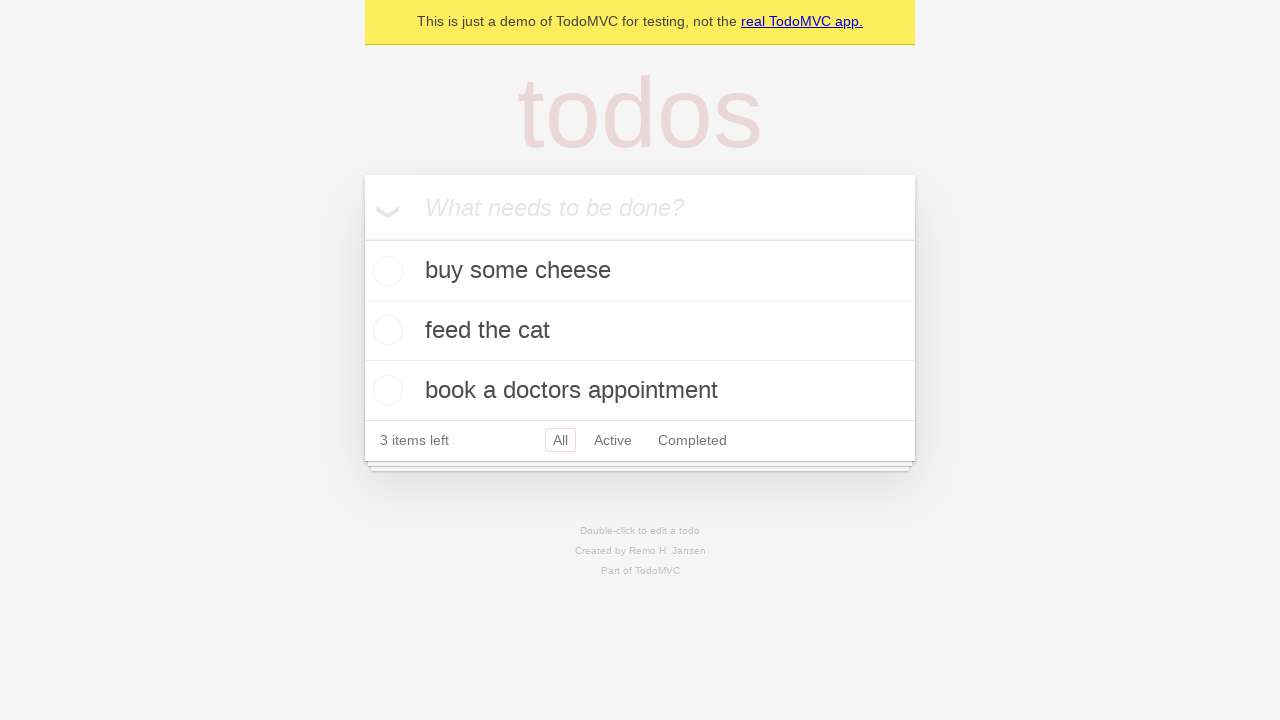

Located second todo item
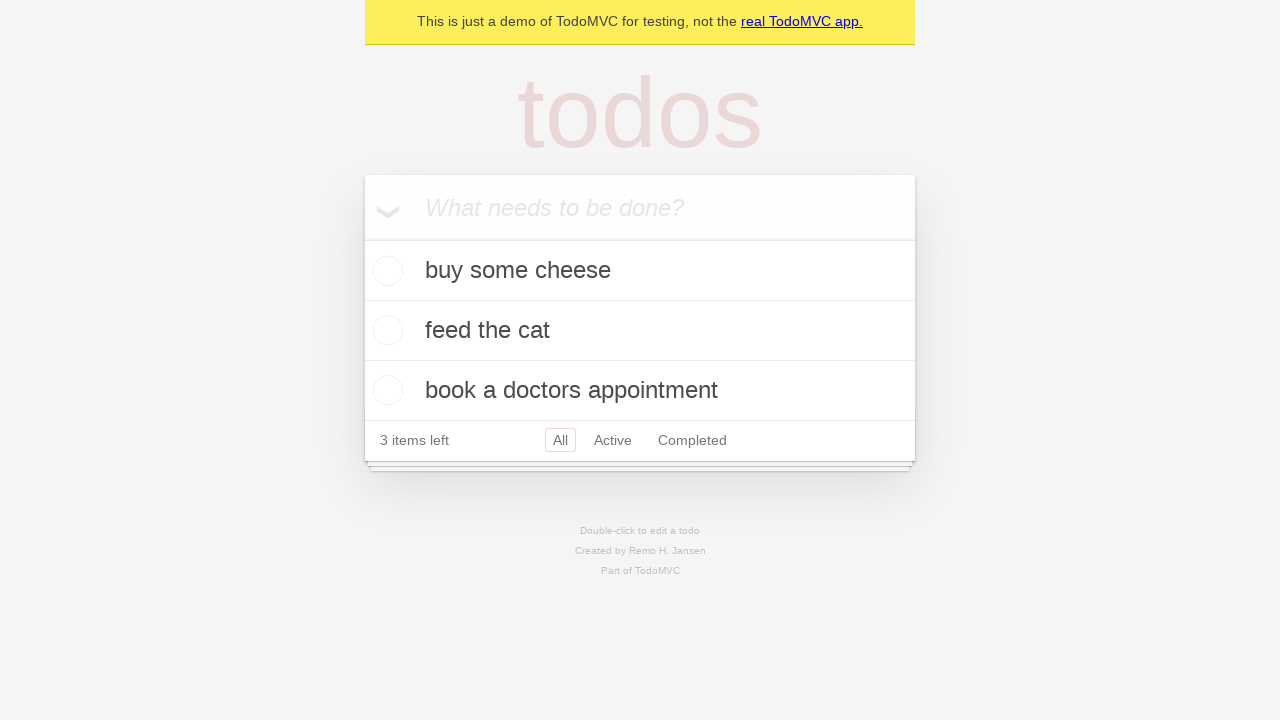

Double-clicked second todo item to enter edit mode at (640, 331) on internal:testid=[data-testid="todo-item"s] >> nth=1
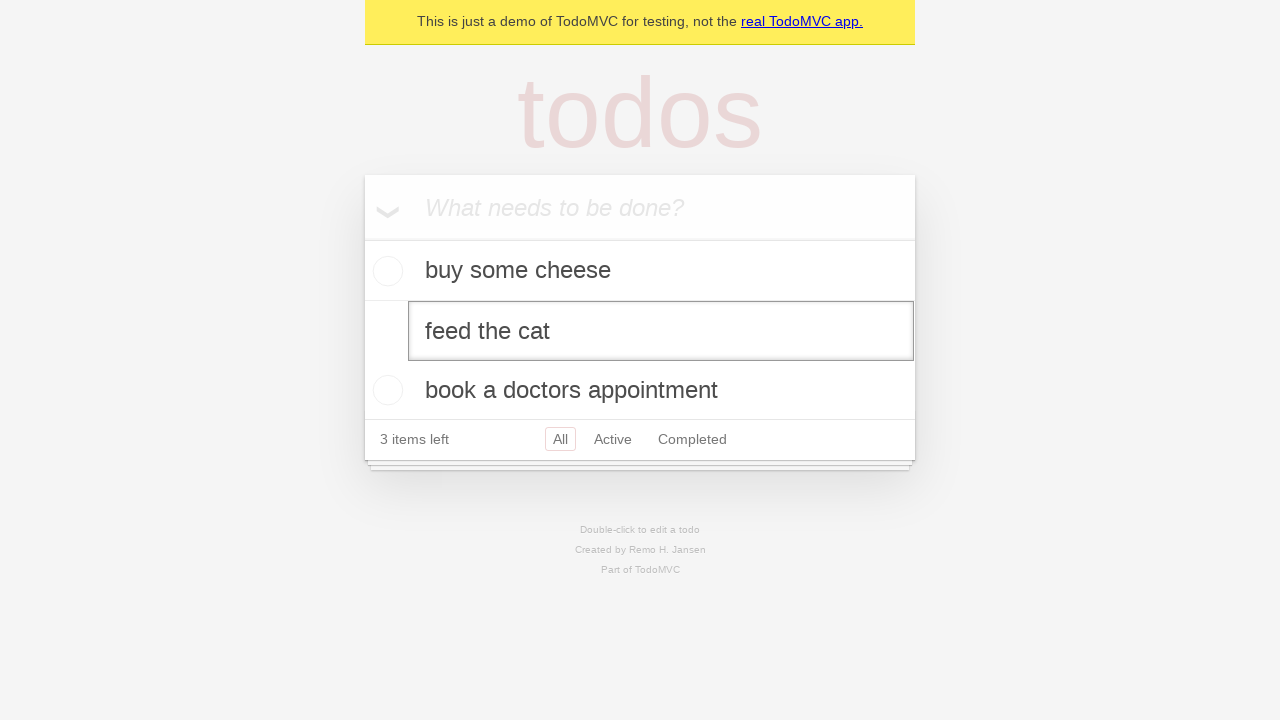

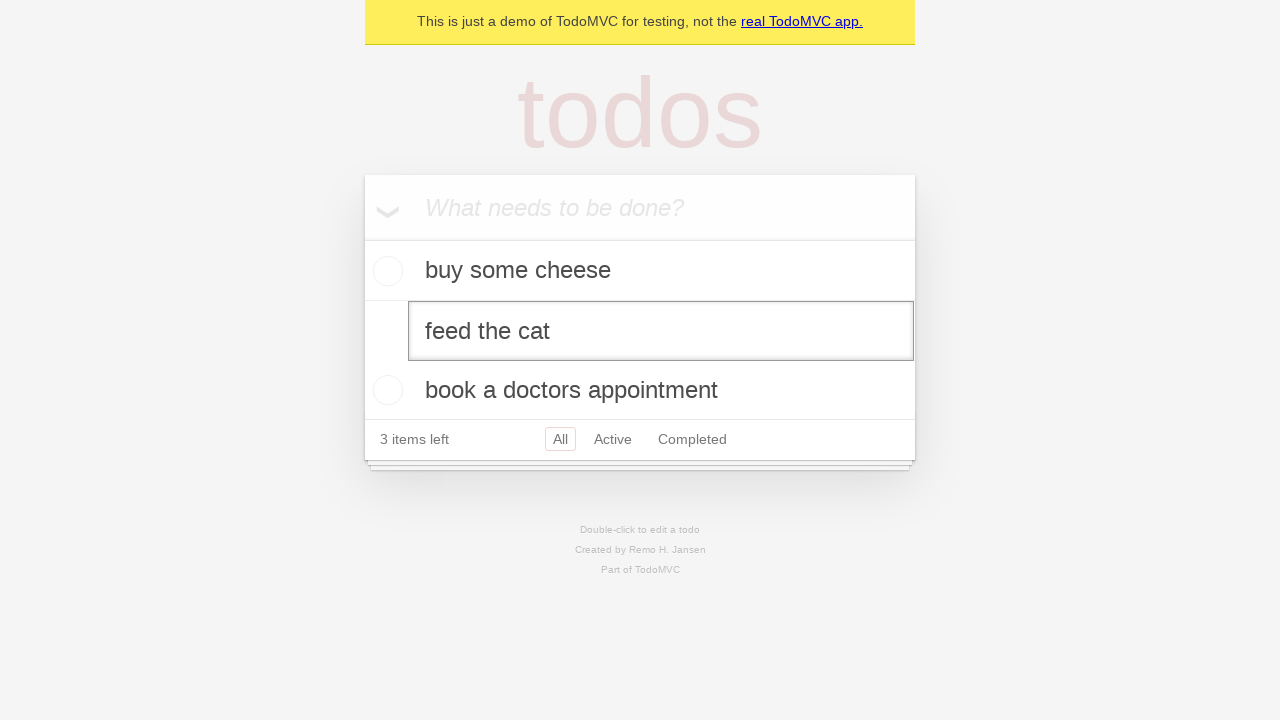